Navigates to a price table page, finds the row with the minimum price, selects it by clicking the input in that row, and clicks the verify button to confirm the selection.

Starting URL: https://vins-udemy.s3.amazonaws.com/java/html/java8-stream-table-price.html

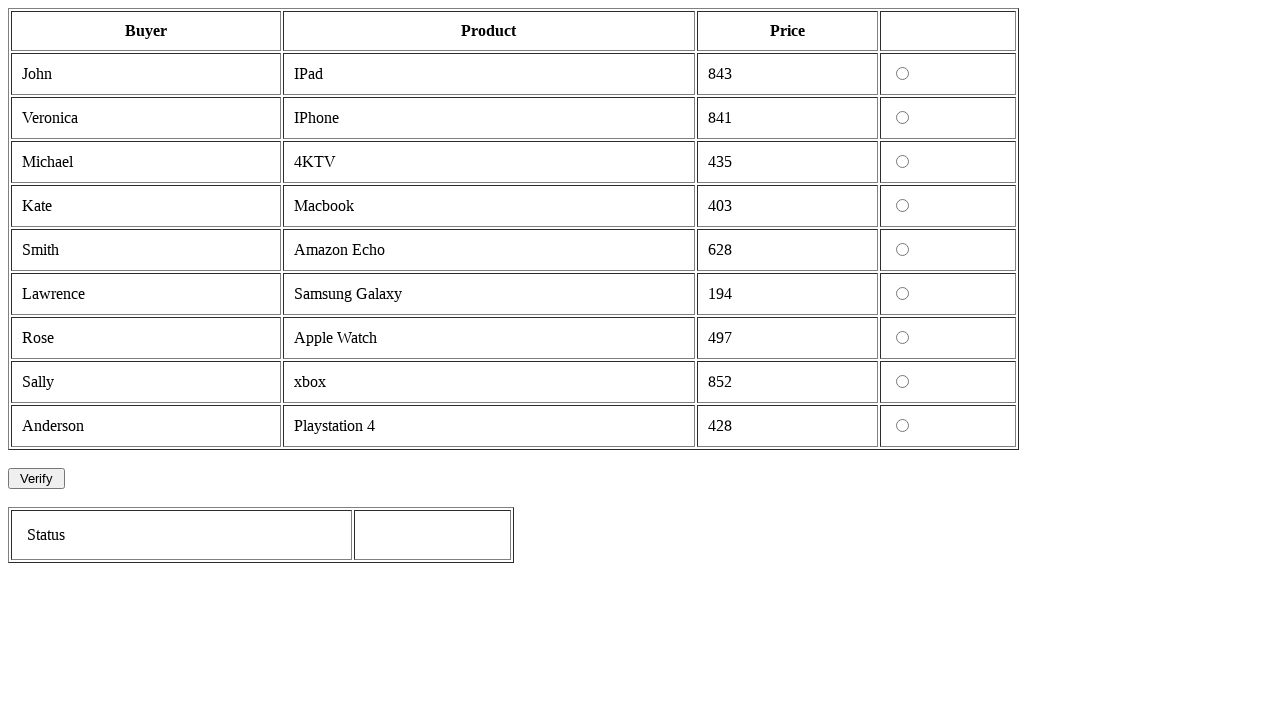

Waited for price table to load
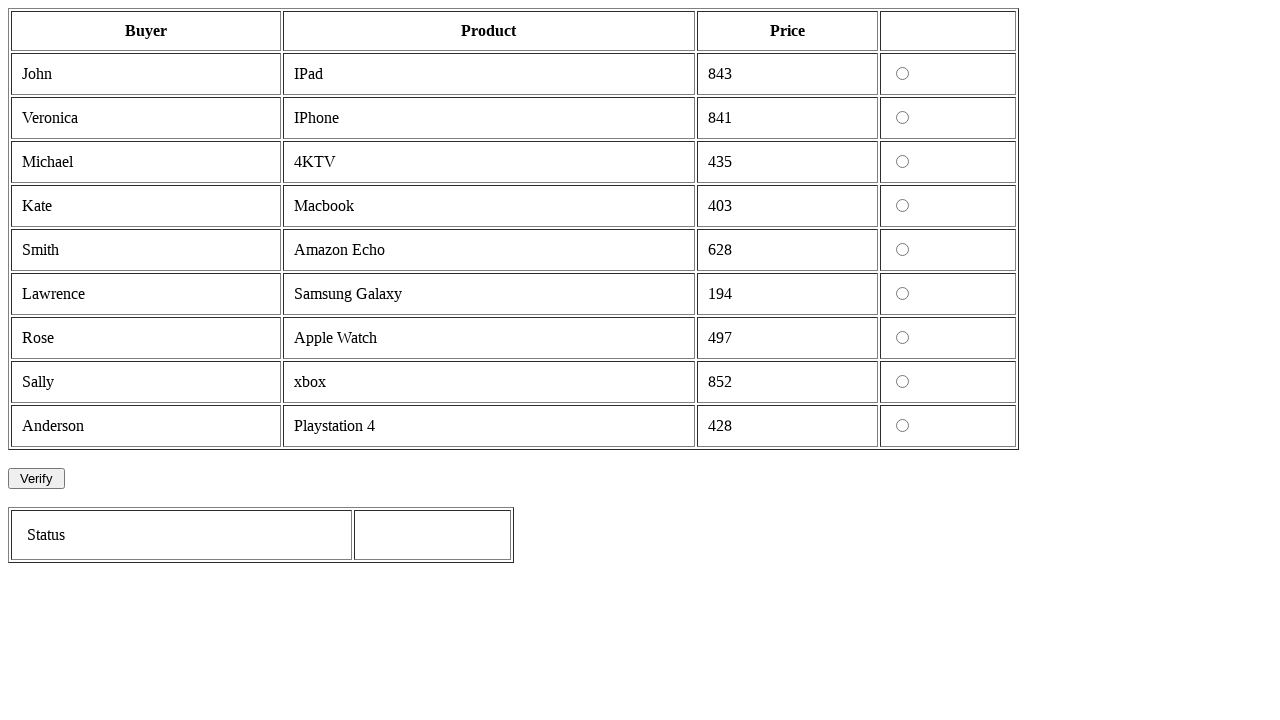

Retrieved all rows from price table
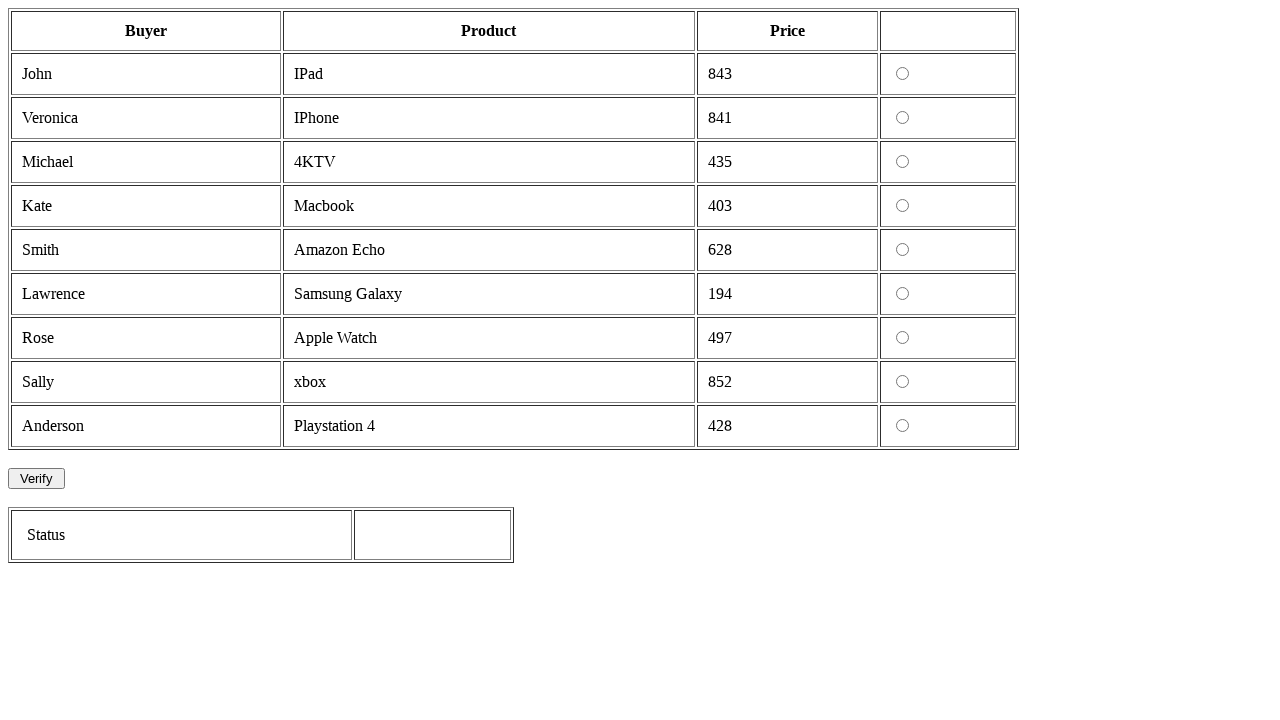

Found minimum price row at index 6 with price 194
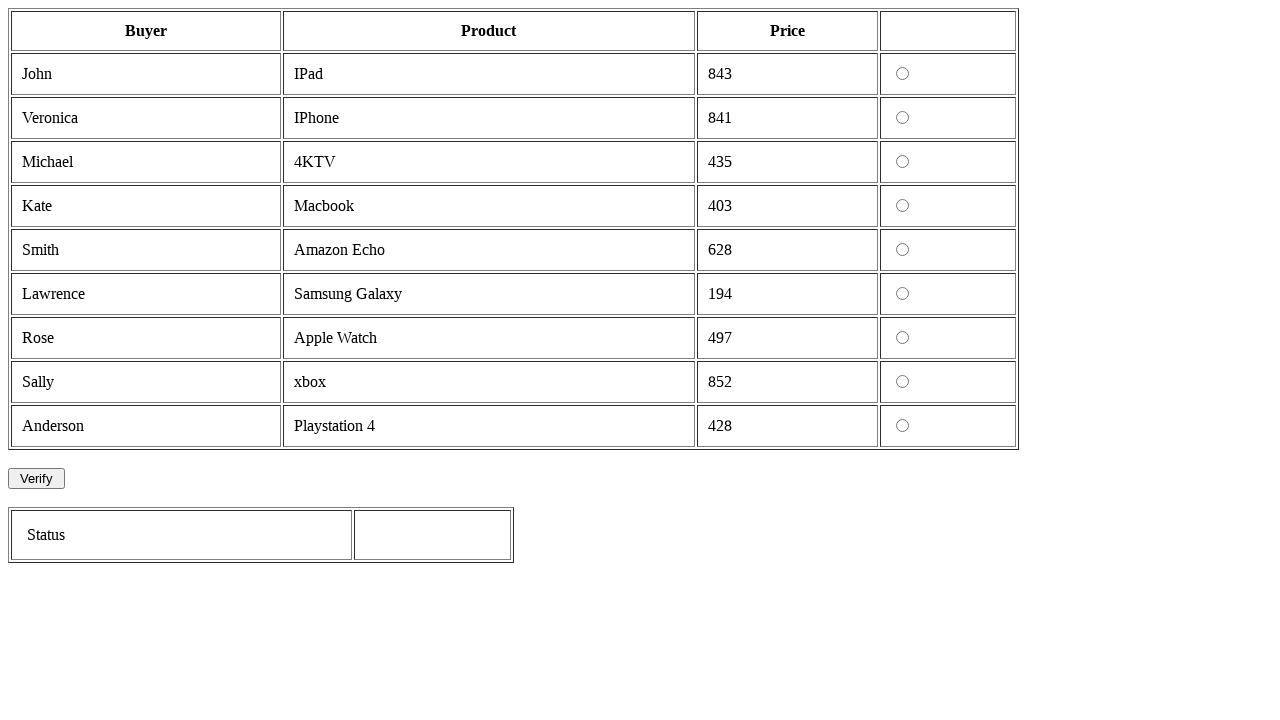

Clicked input checkbox in minimum price row at (902, 294) on table#prods tr >> nth=6 >> td >> nth=3 >> input
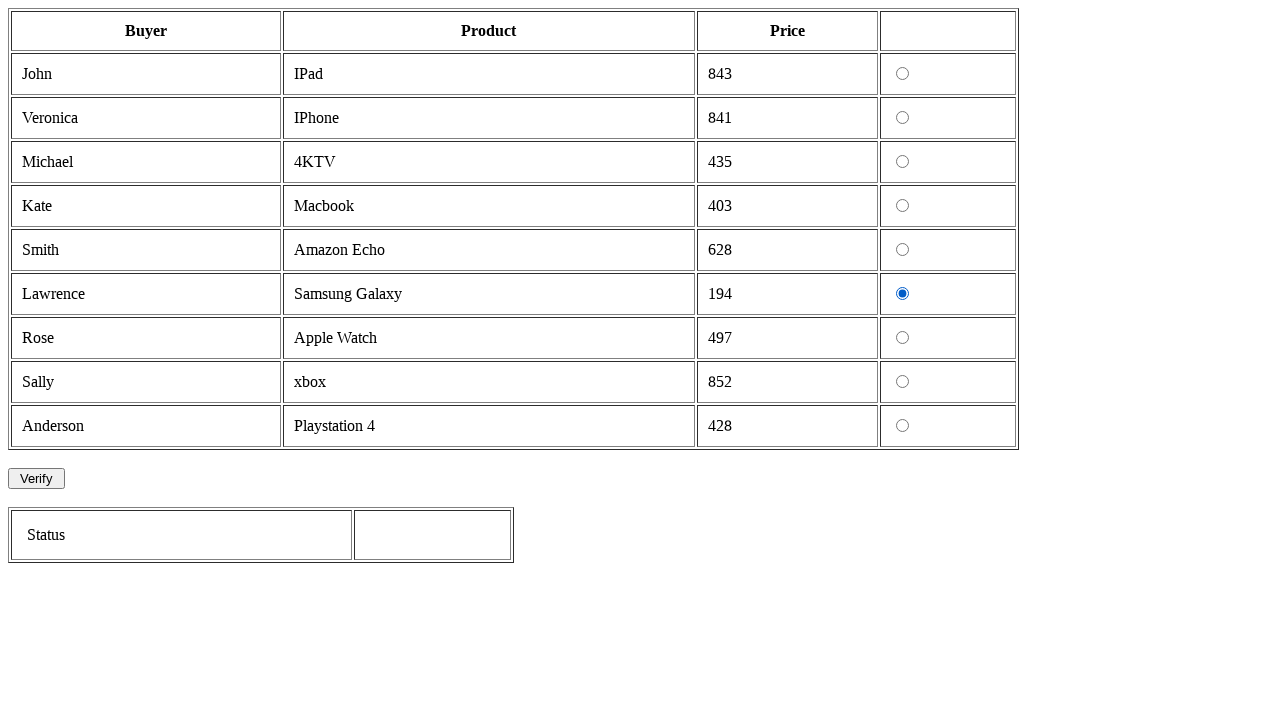

Clicked verify button to confirm selection at (36, 478) on #result
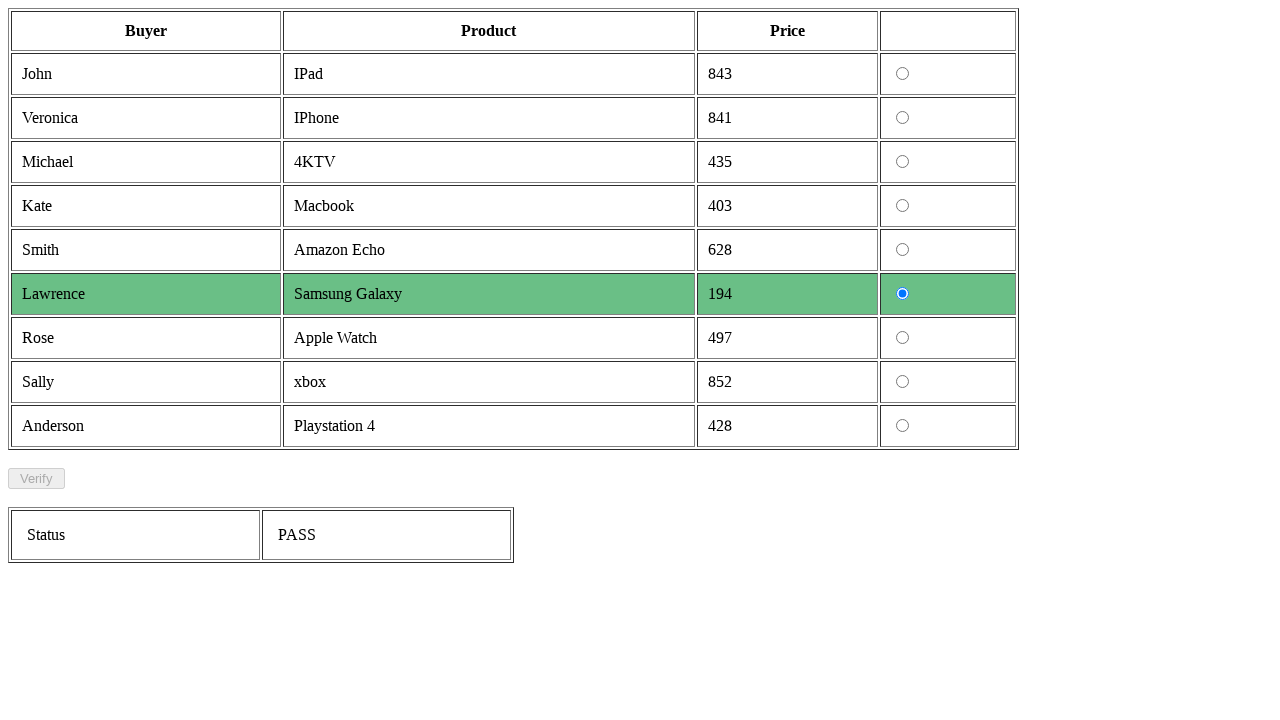

Waited for status to update after verification
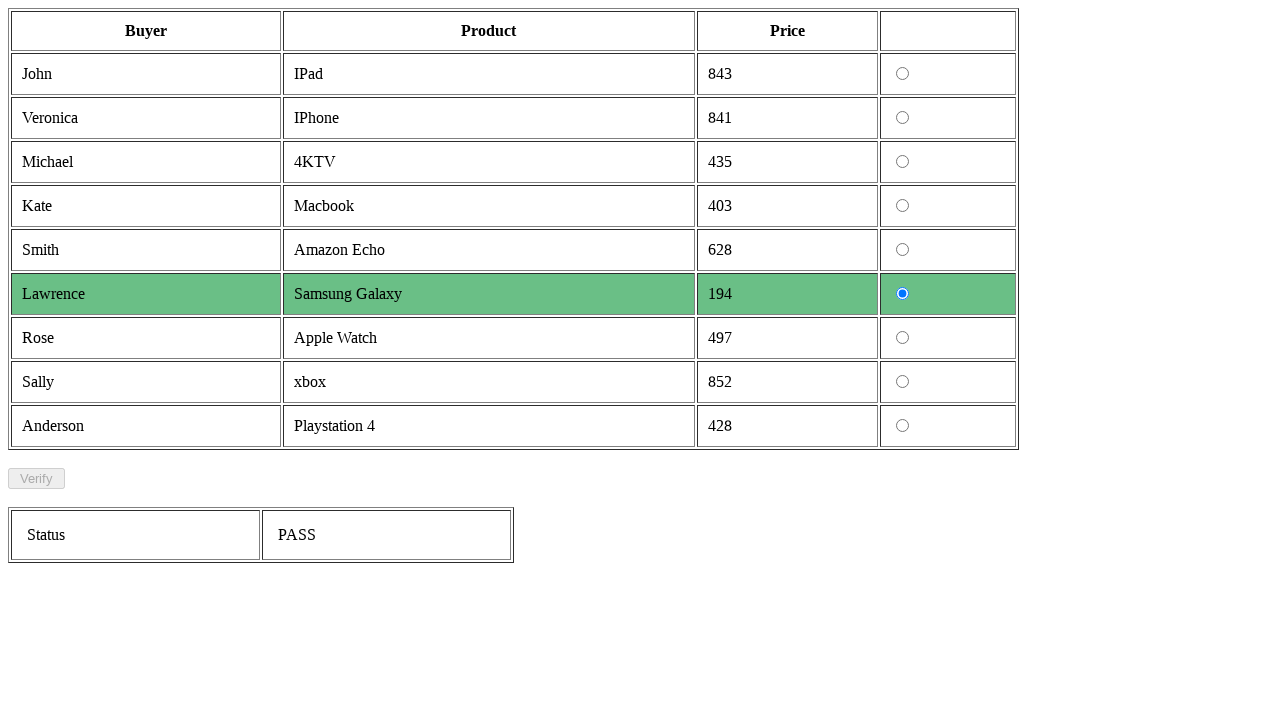

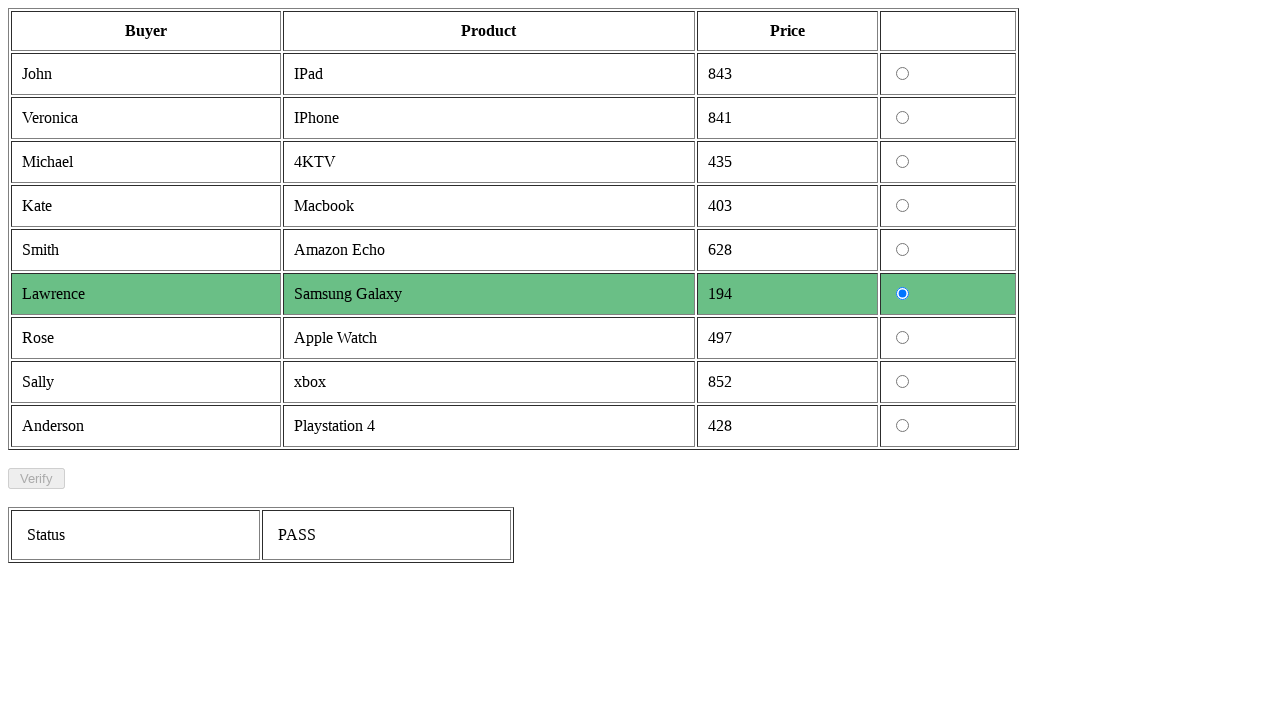